Tests opening a new browser tab by navigating to opencart.com, then opening a new tab and navigating to orangehrm.com

Starting URL: https://www.opencart.com/

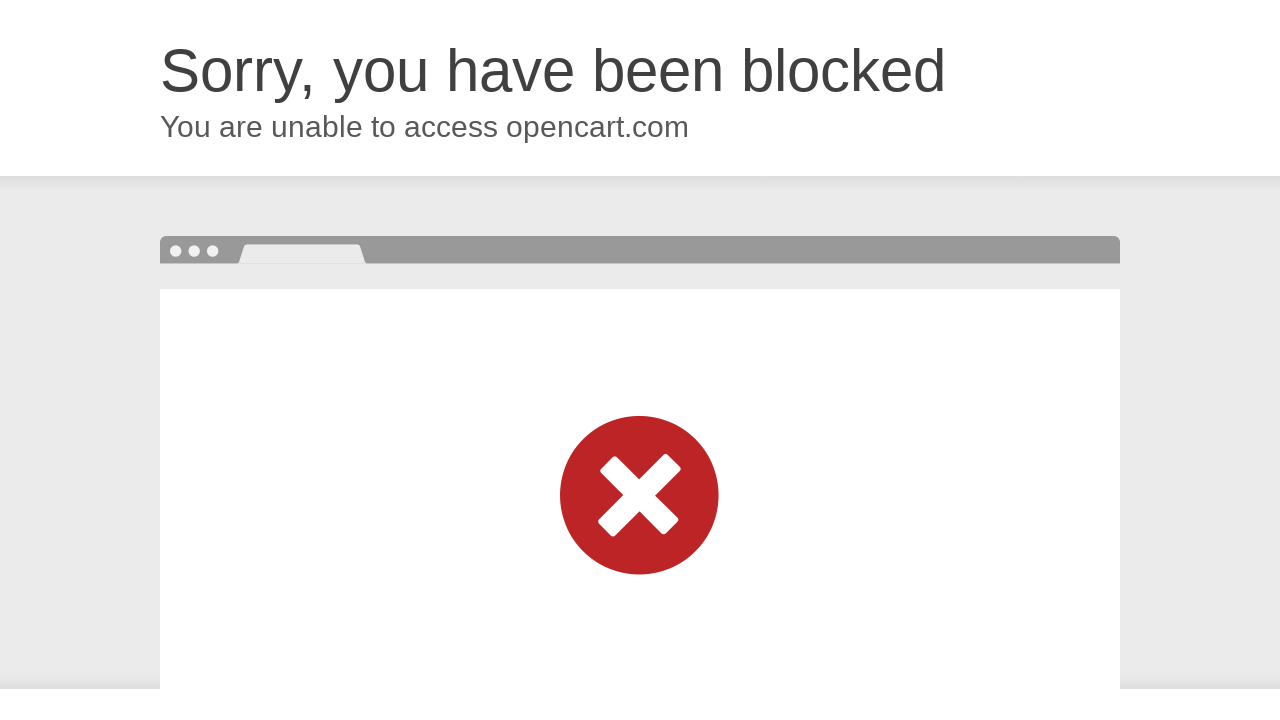

Opened a new browser tab
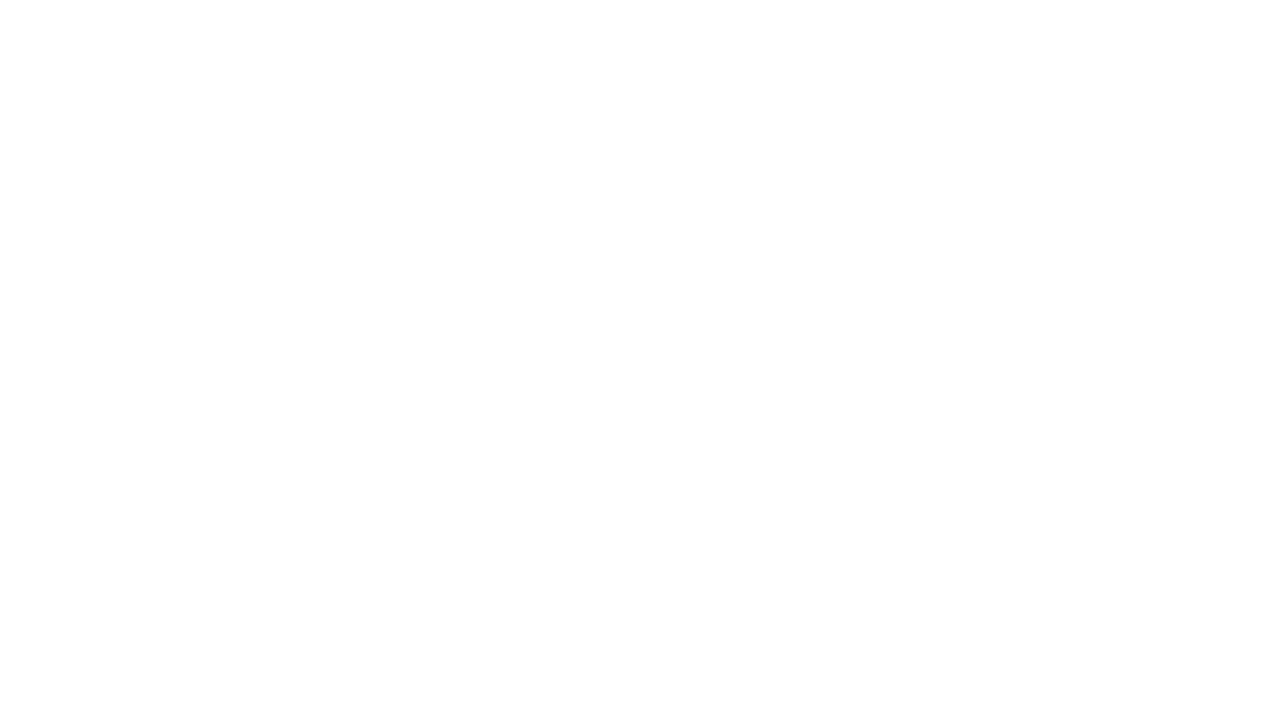

Navigated to orangehrm.com in the new tab
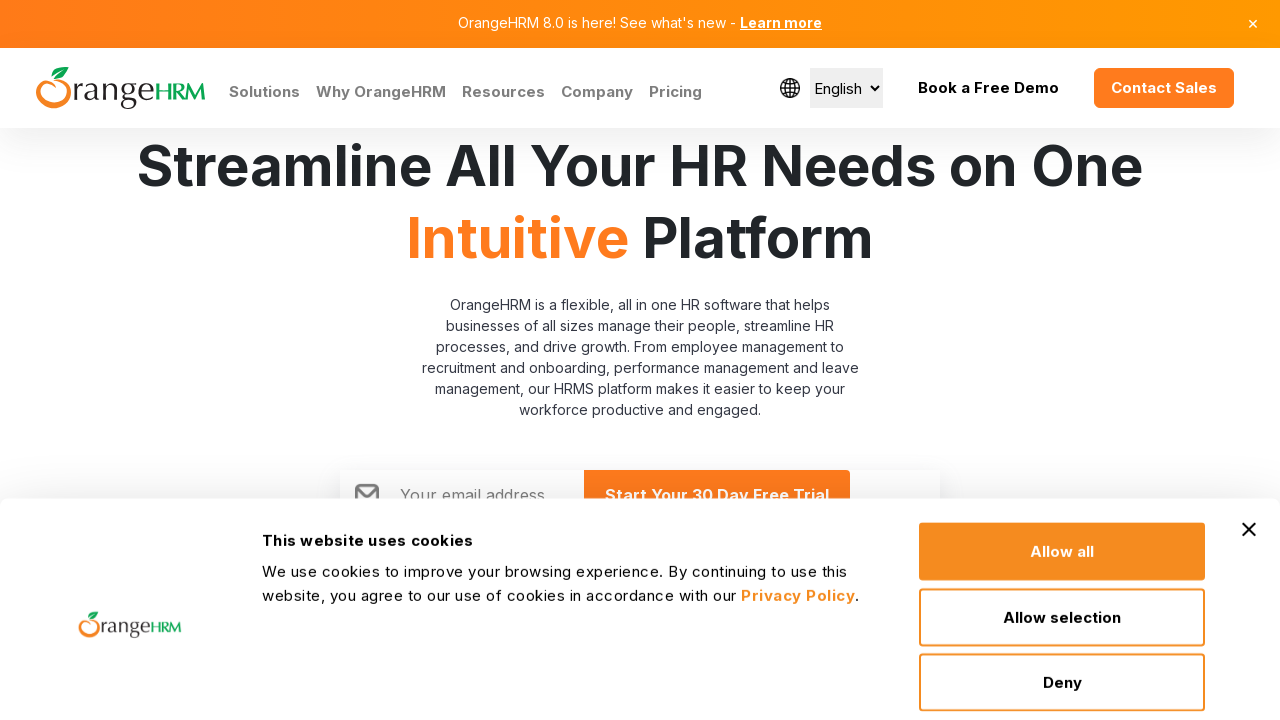

Page loaded with domcontentloaded state
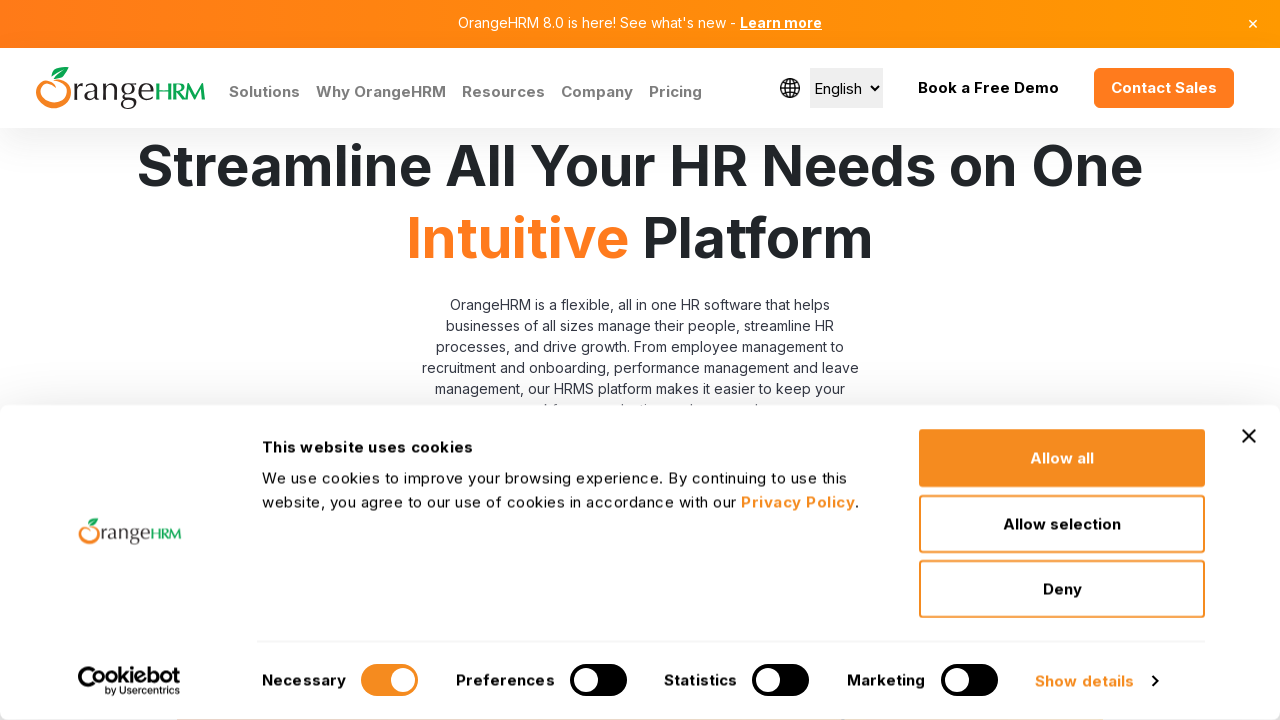

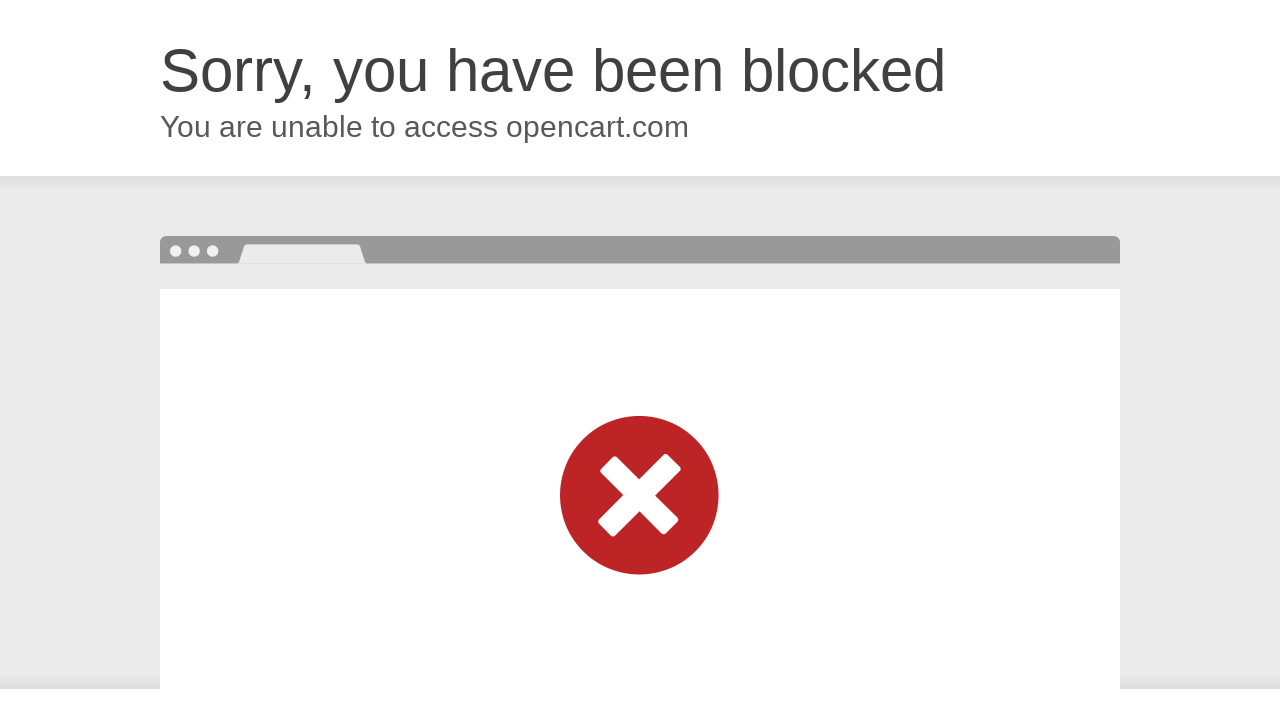